Clicks on Selectable and verifies the four list items contain the expected text in order

Starting URL: https://demoqa.com/interaction

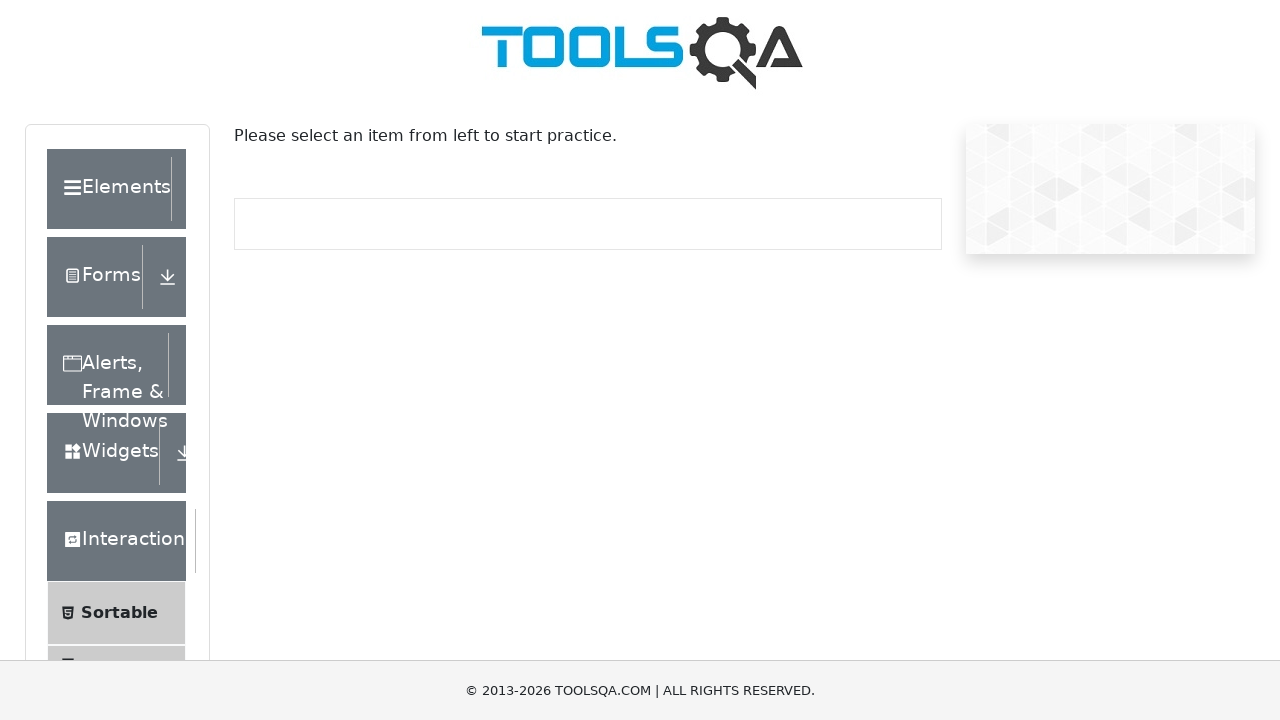

Clicked on Selectable link at (112, 360) on span.text:has-text('Selectable')
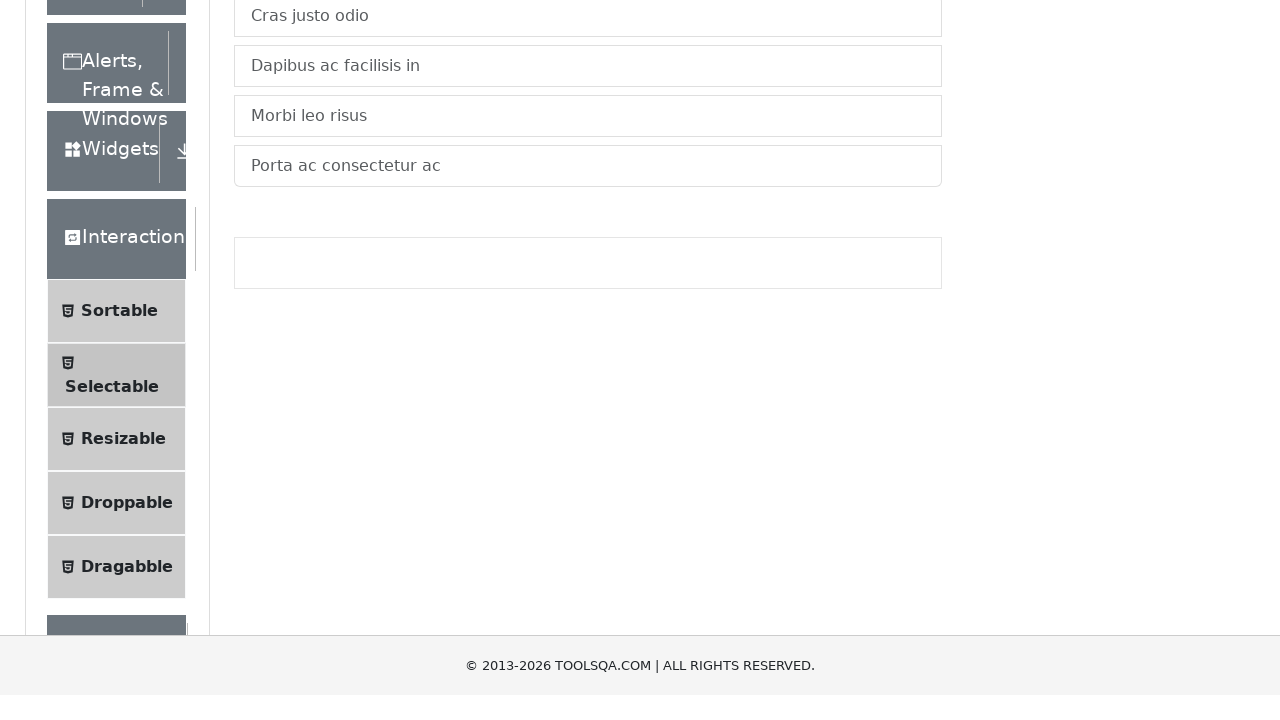

Waited for list items to load in vertical list container
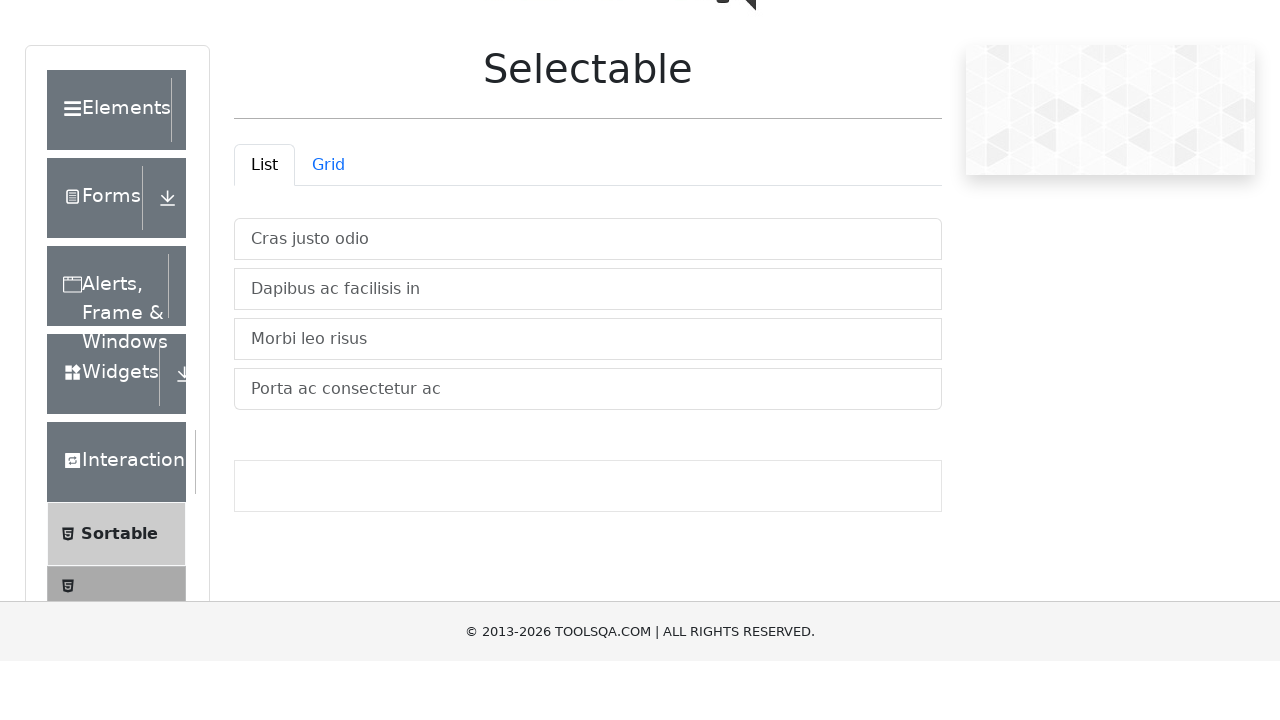

Verified list item 1 contains expected text 'Cras justo odio'
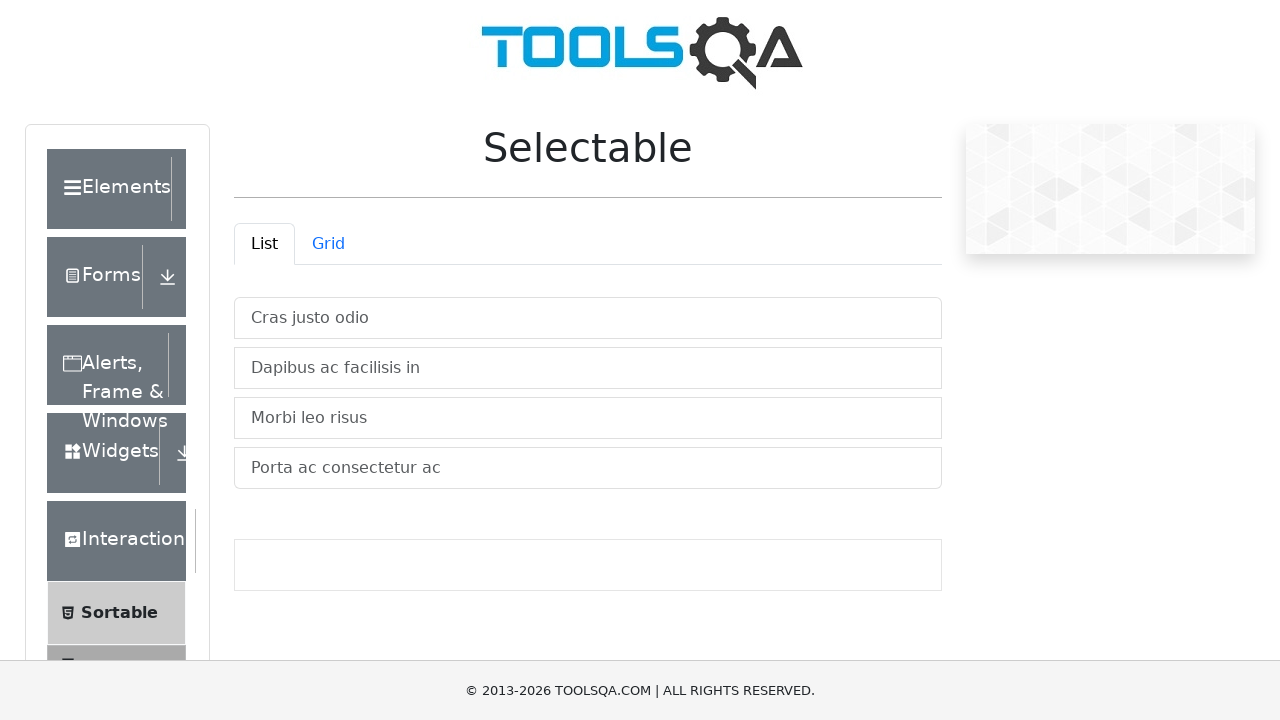

Verified list item 2 contains expected text 'Dapibus ac facilisis in'
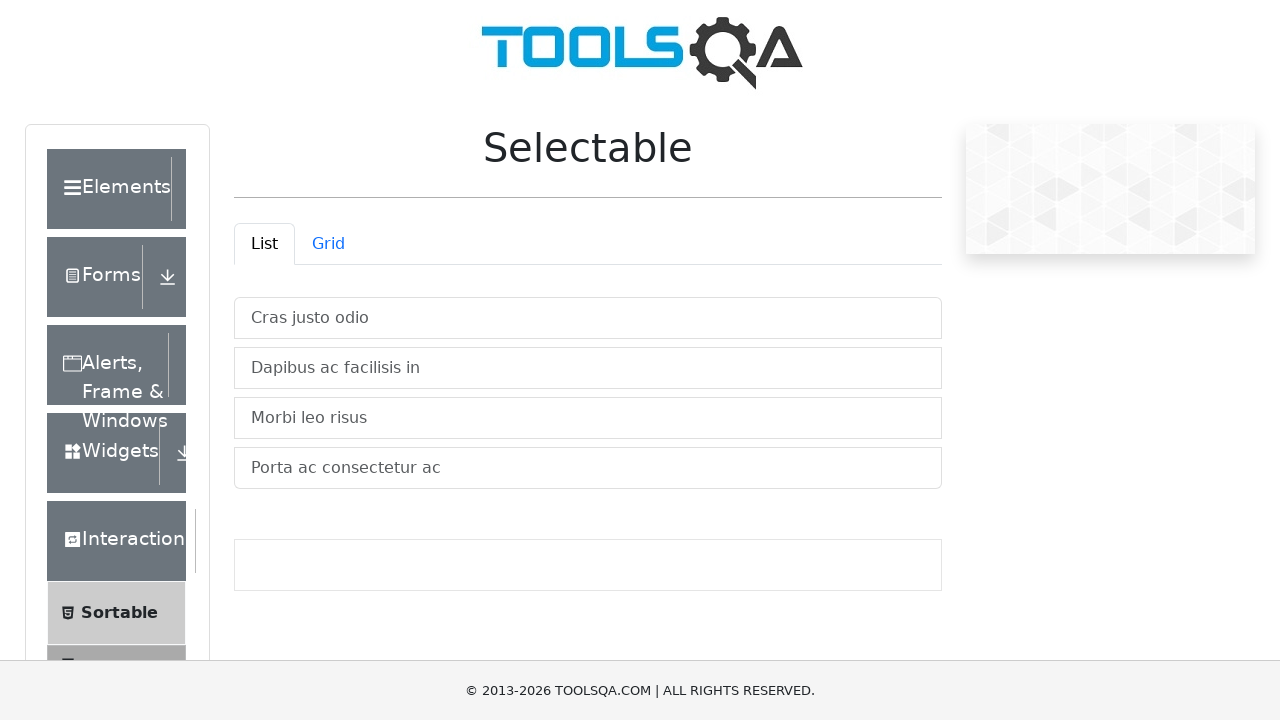

Verified list item 3 contains expected text 'Morbi leo risus'
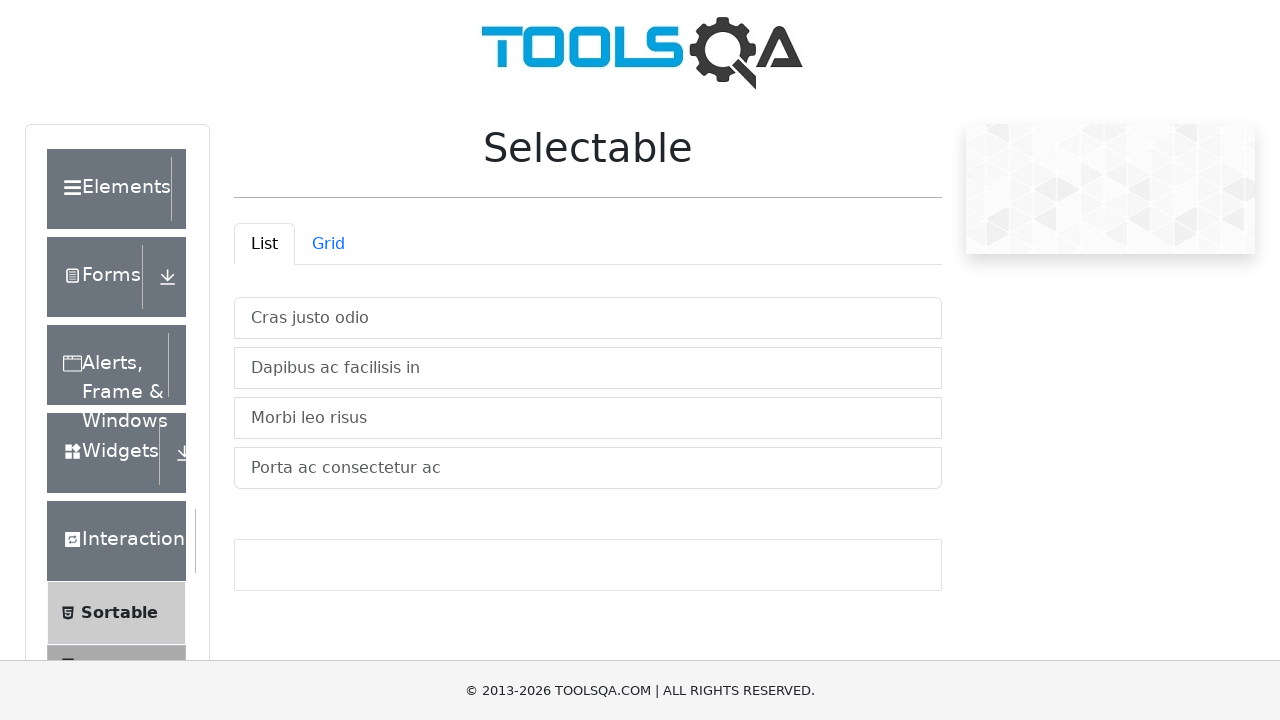

Verified list item 4 contains expected text 'Porta ac consectetur ac'
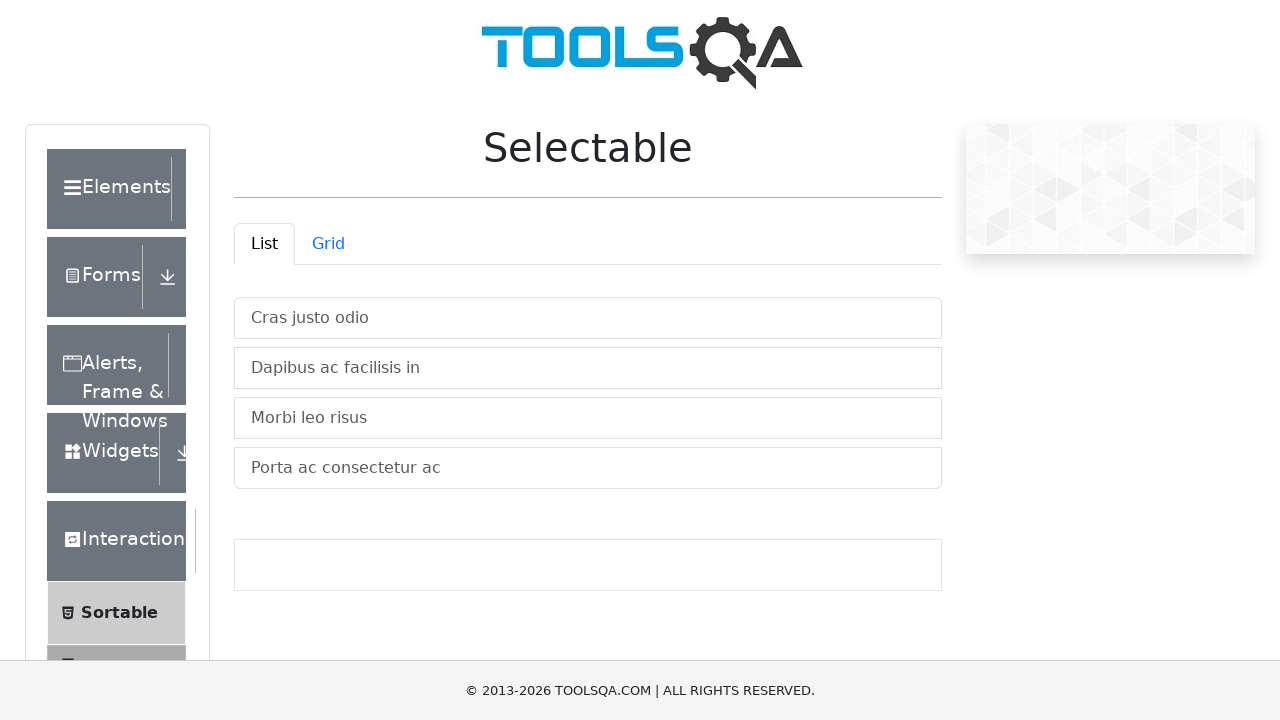

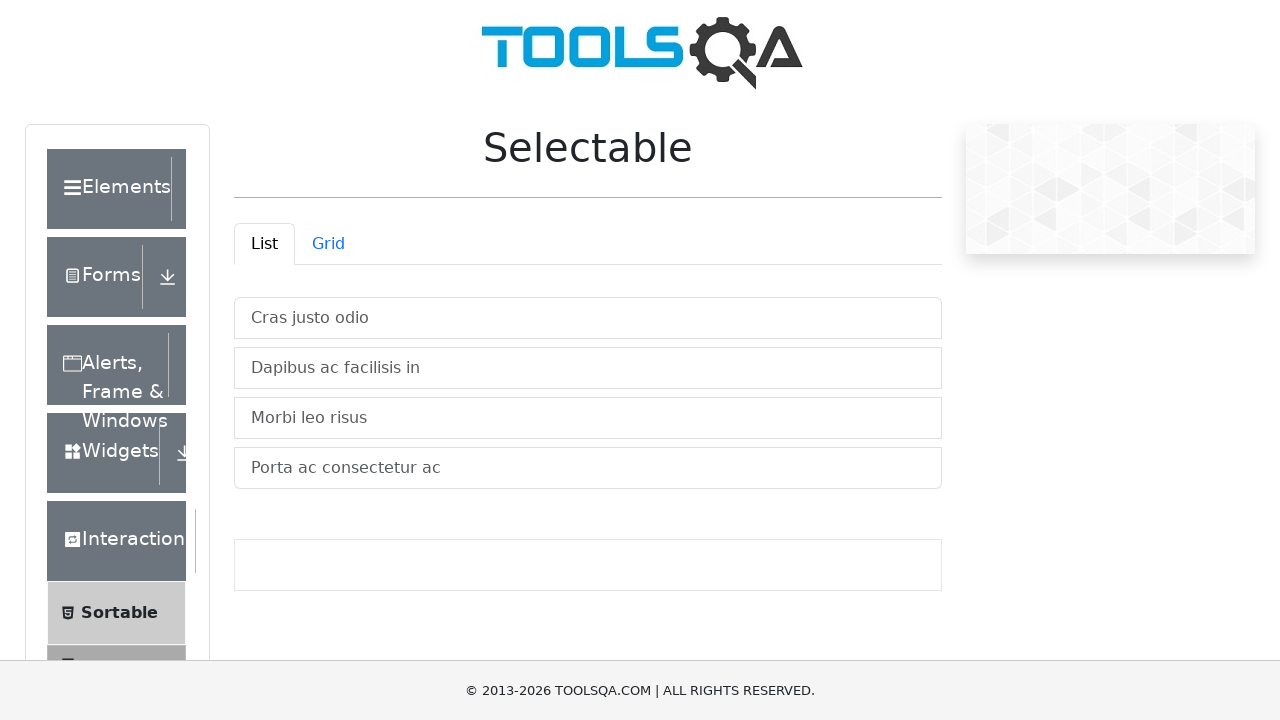